Tests opening a new tab by clicking a button and verifying content in the new tab

Starting URL: https://demoqa.com/browser-windows

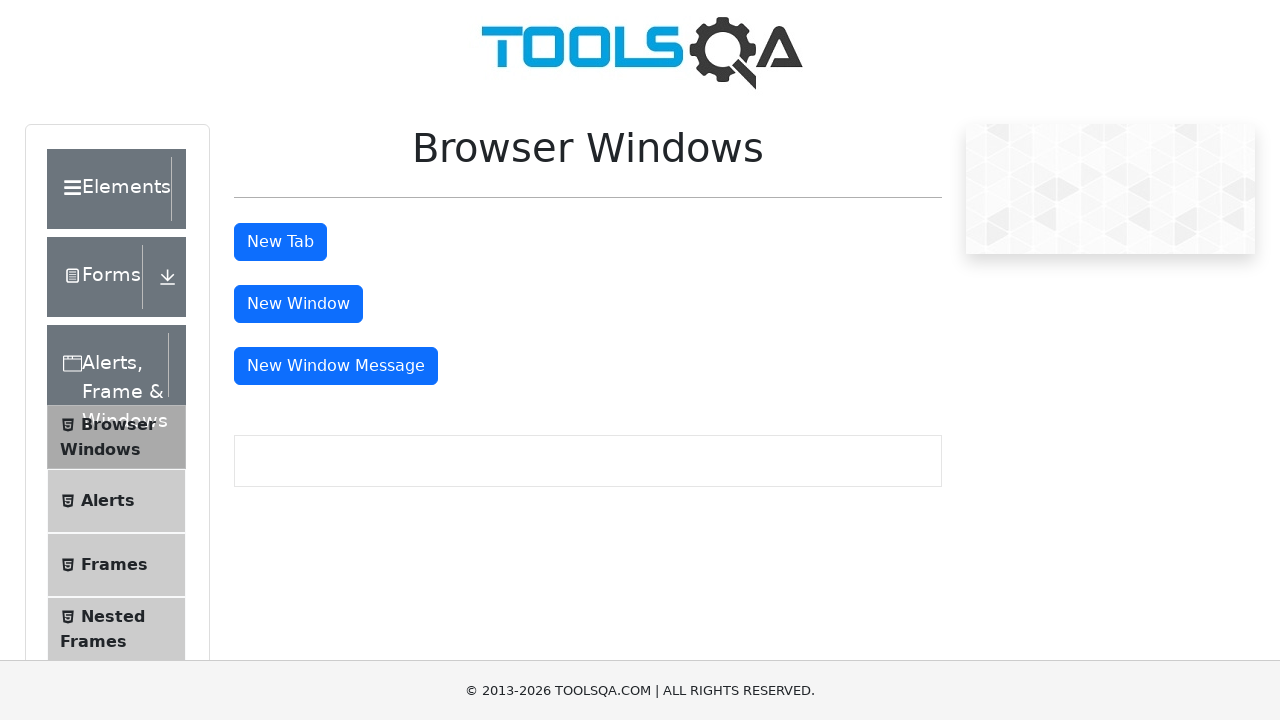

Clicked button to open new tab at (280, 242) on #tabButton
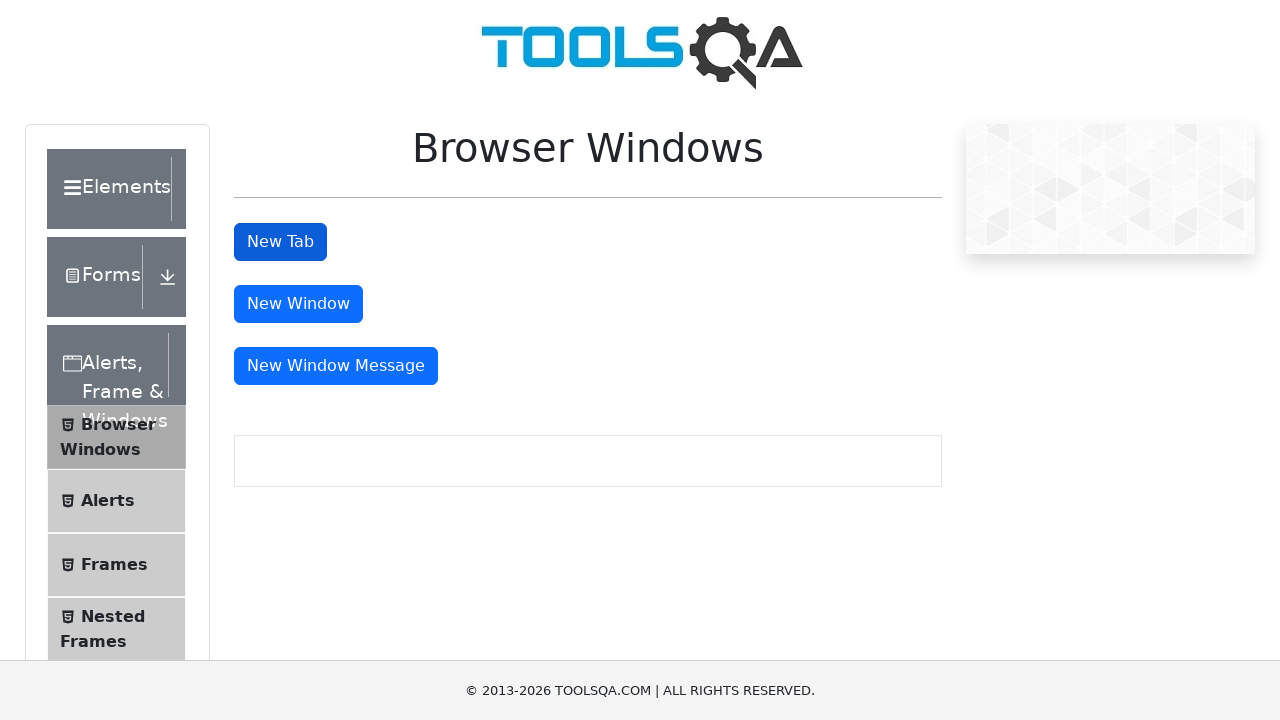

New tab opened and captured
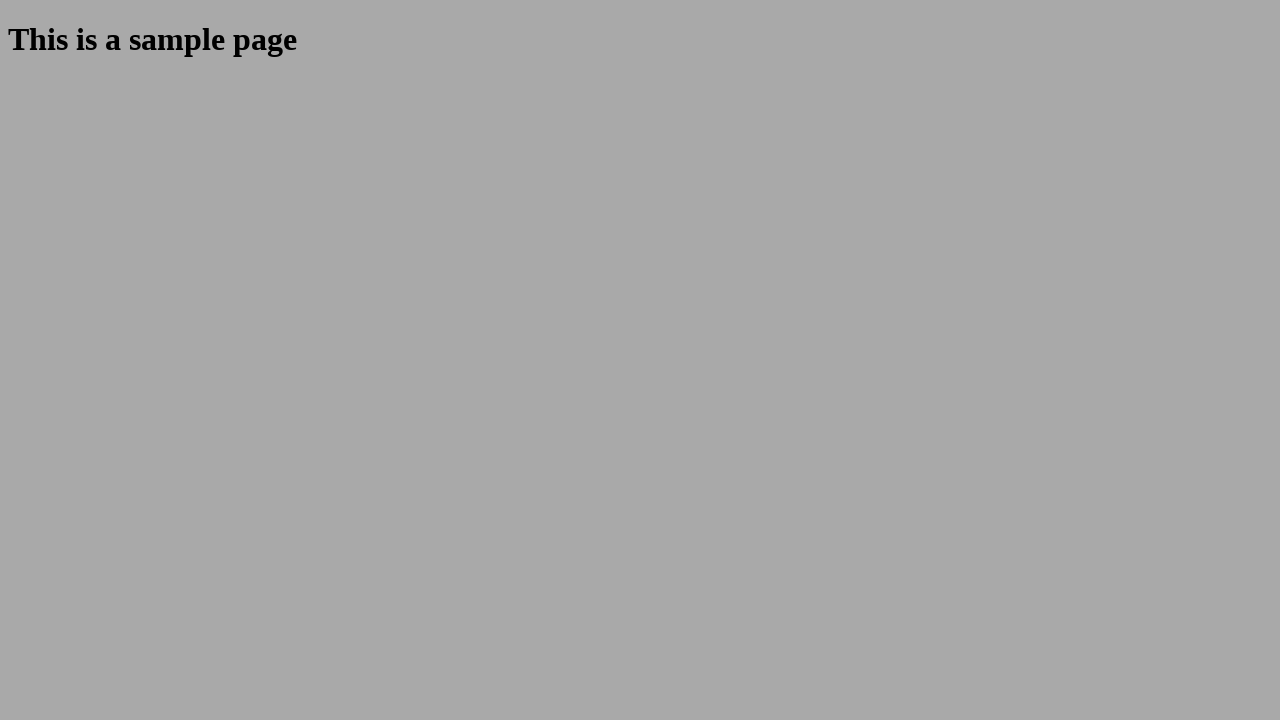

New tab page load state completed
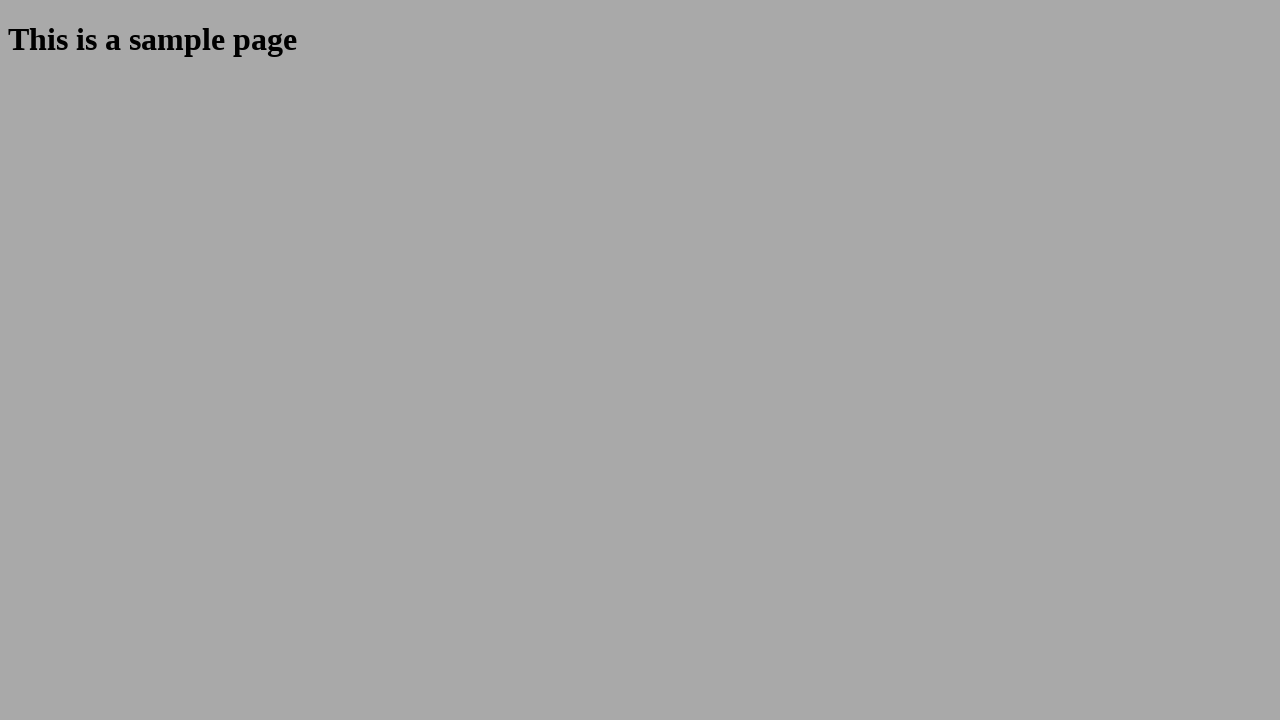

Retrieved heading text: 'This is a sample page'
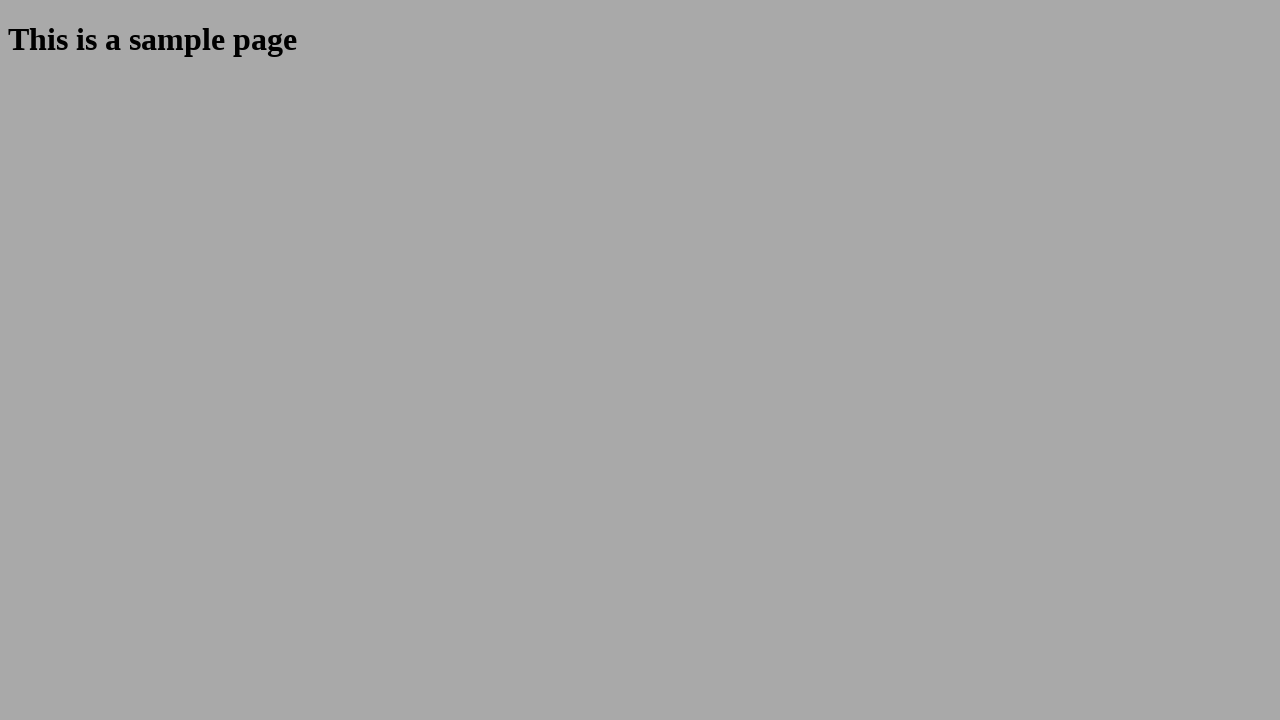

Verified heading text matches expected value 'This is a sample page'
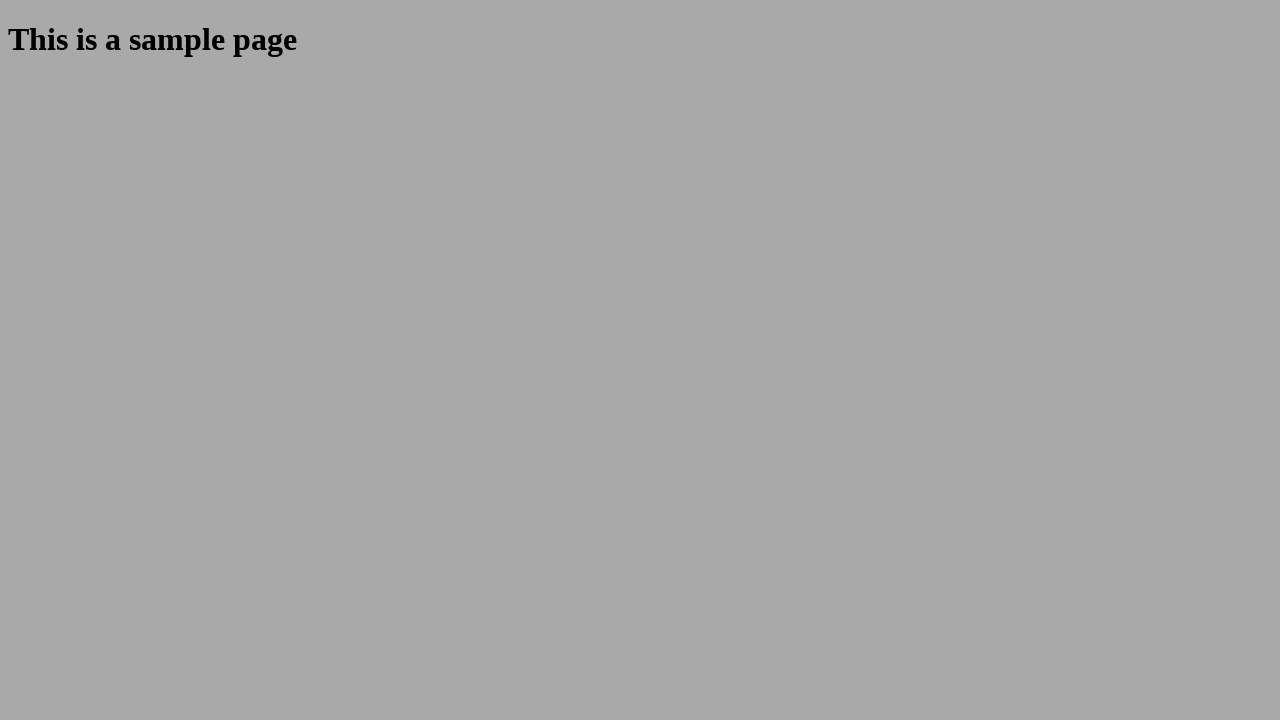

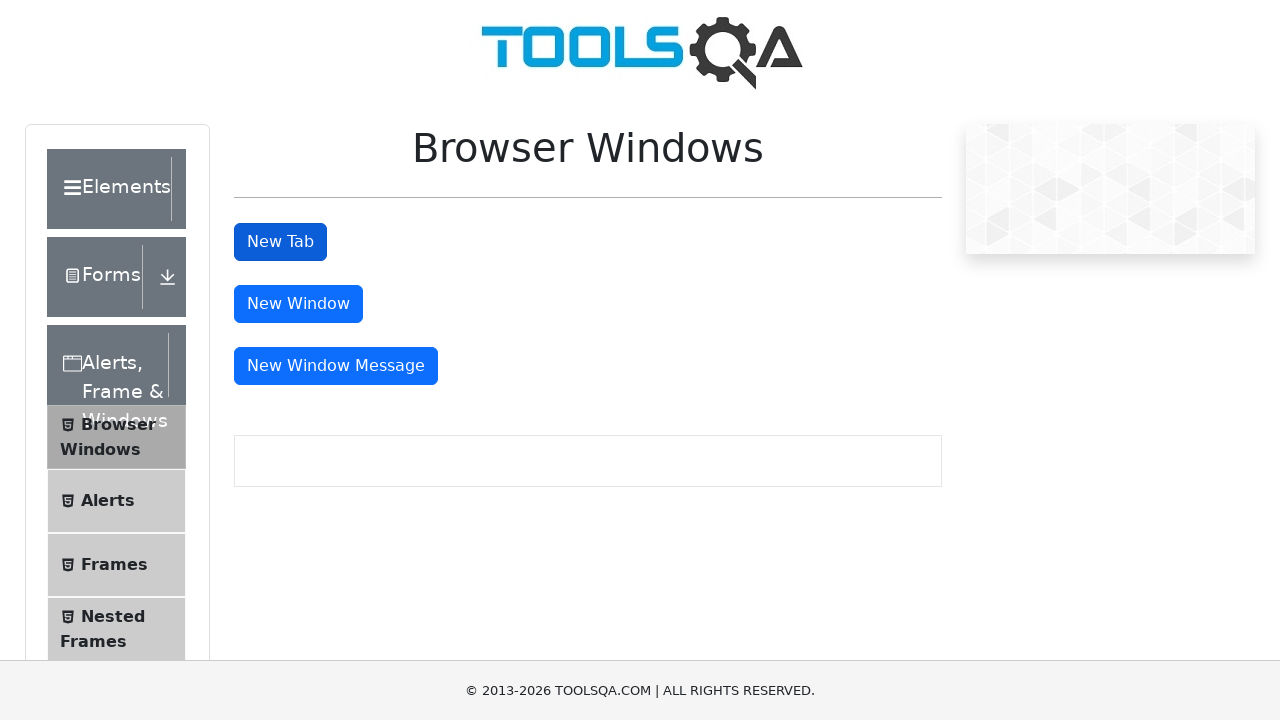